Tests explicit wait functionality by waiting for a price element to display "100", then clicks a book button, calculates a mathematical answer based on an input value, fills in the answer, and submits the form.

Starting URL: http://suninjuly.github.io/explicit_wait2.html

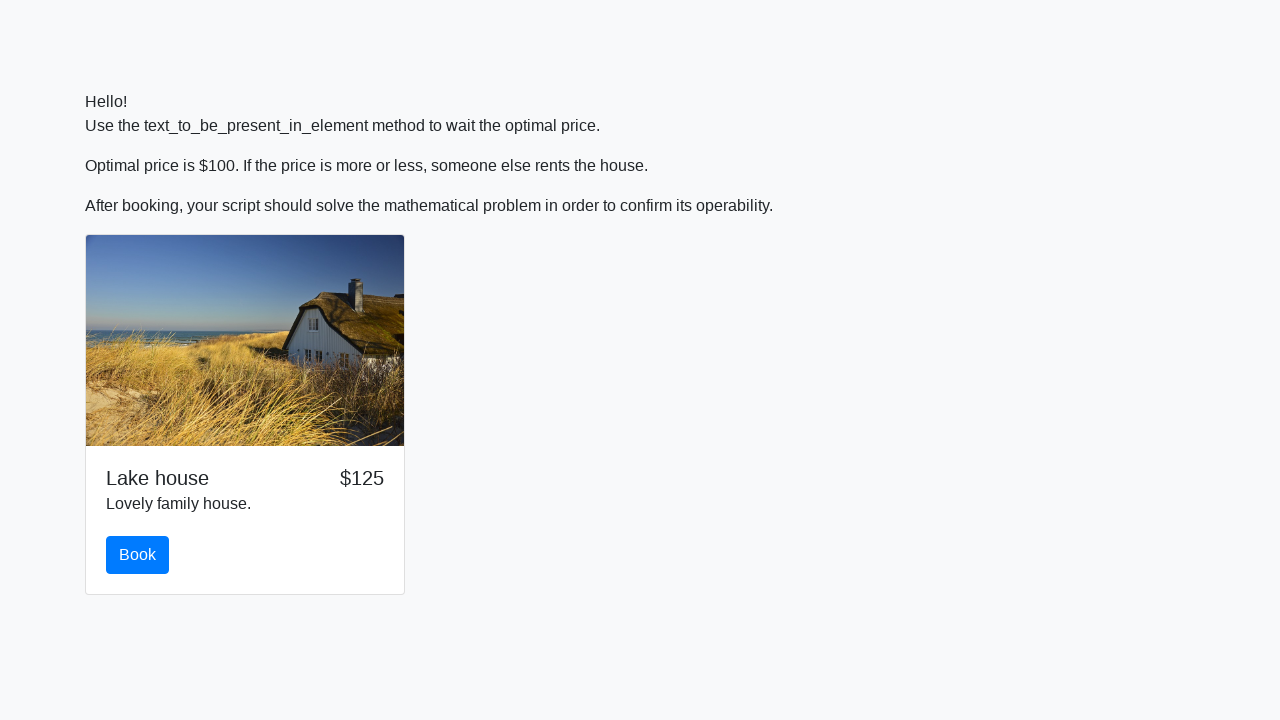

Waited for price element to display '100'
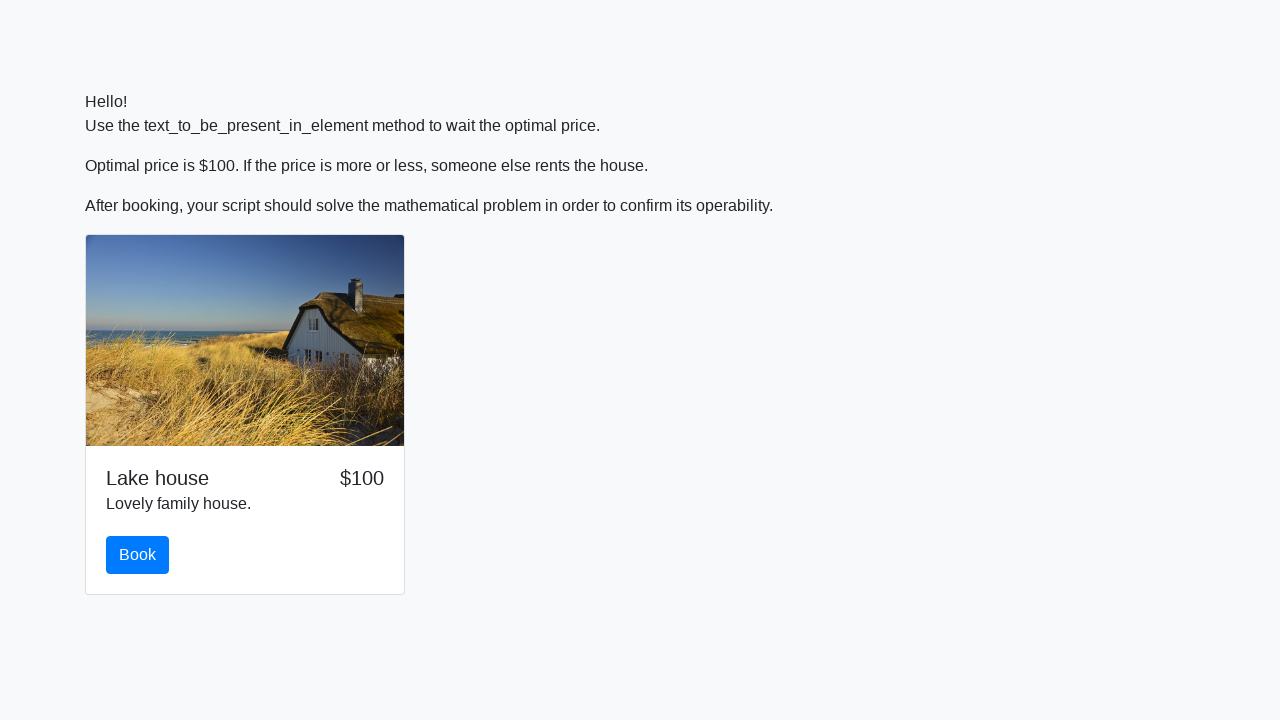

Clicked the book button at (138, 555) on #book
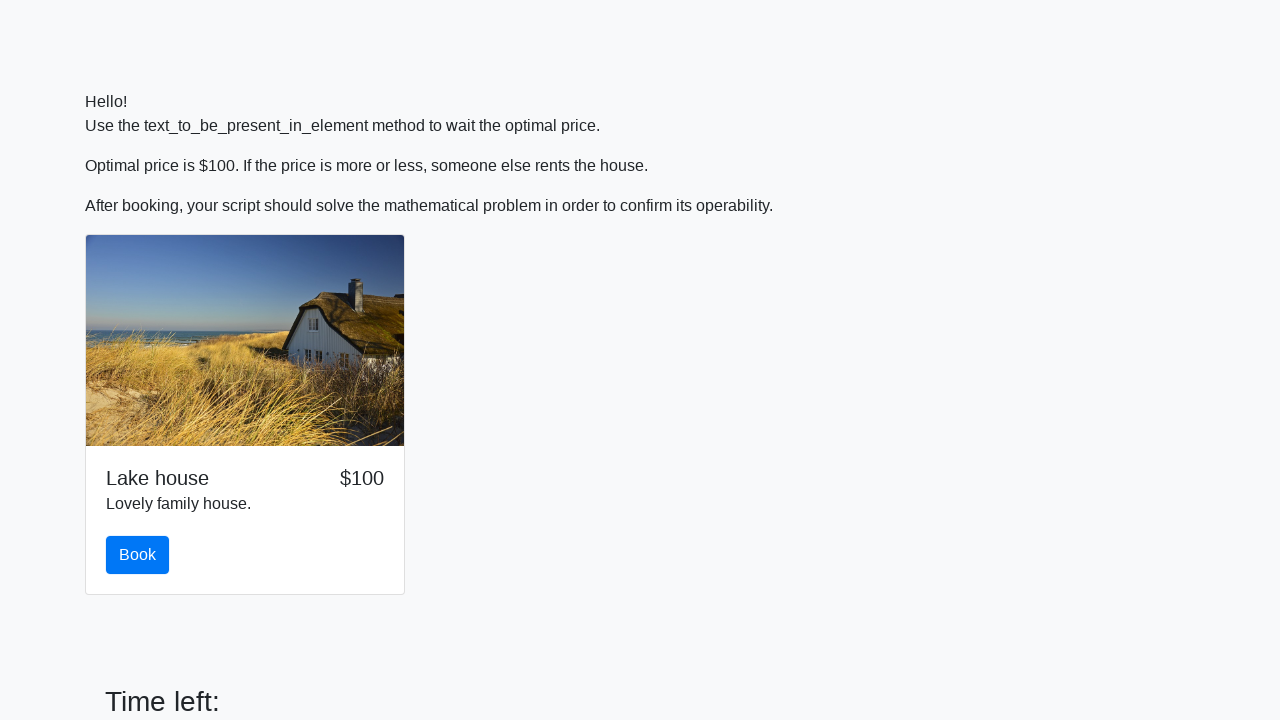

Retrieved input value: 389
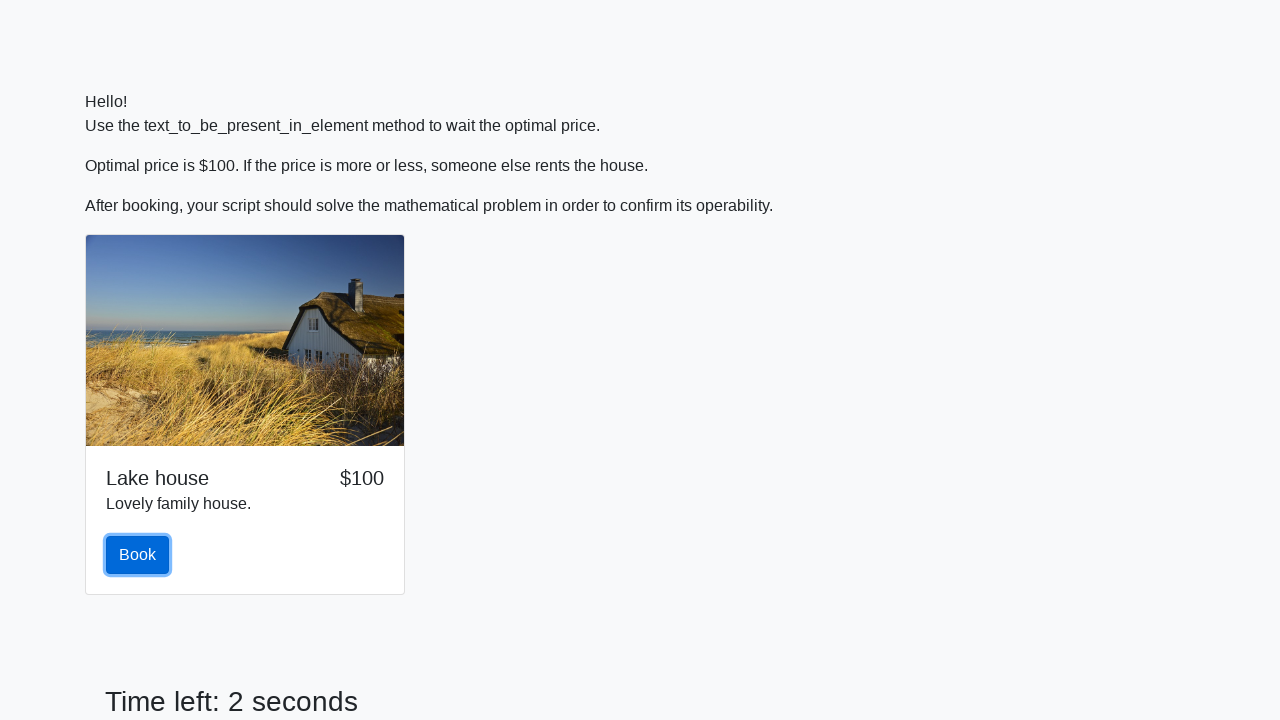

Calculated and filled answer field with result of mathematical formula on #answer
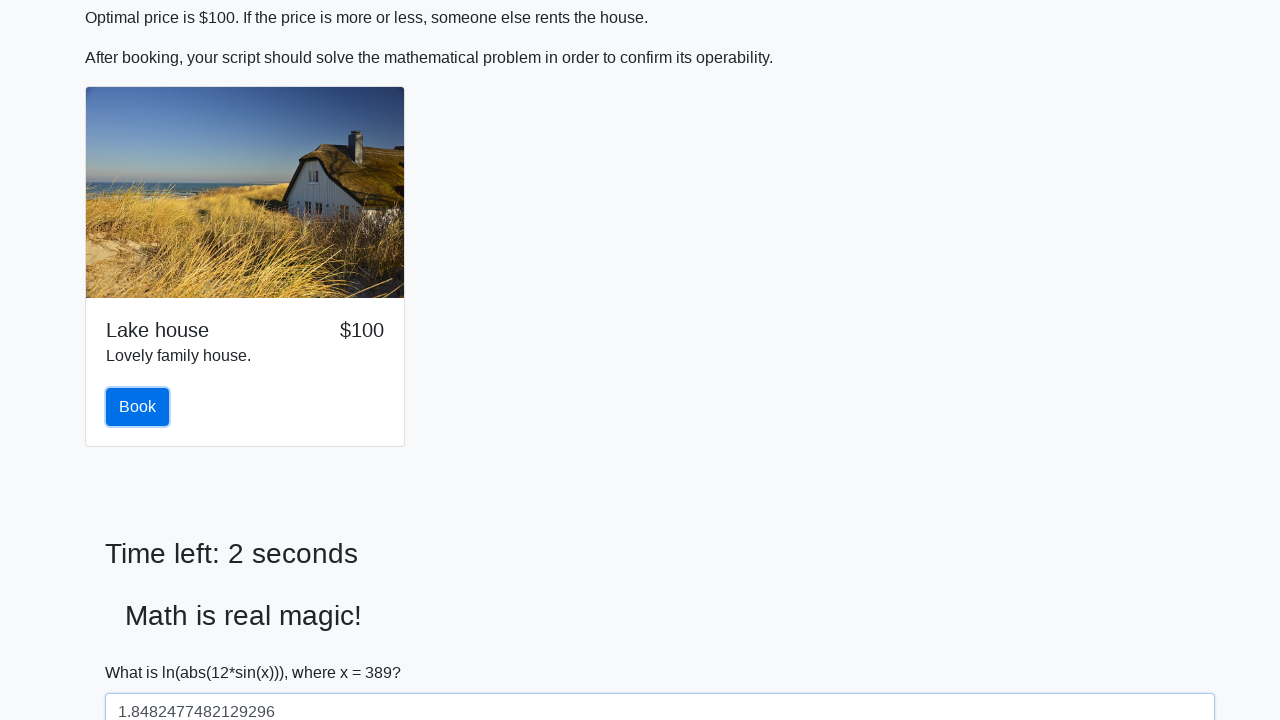

Clicked solve button to submit the form at (143, 651) on #solve
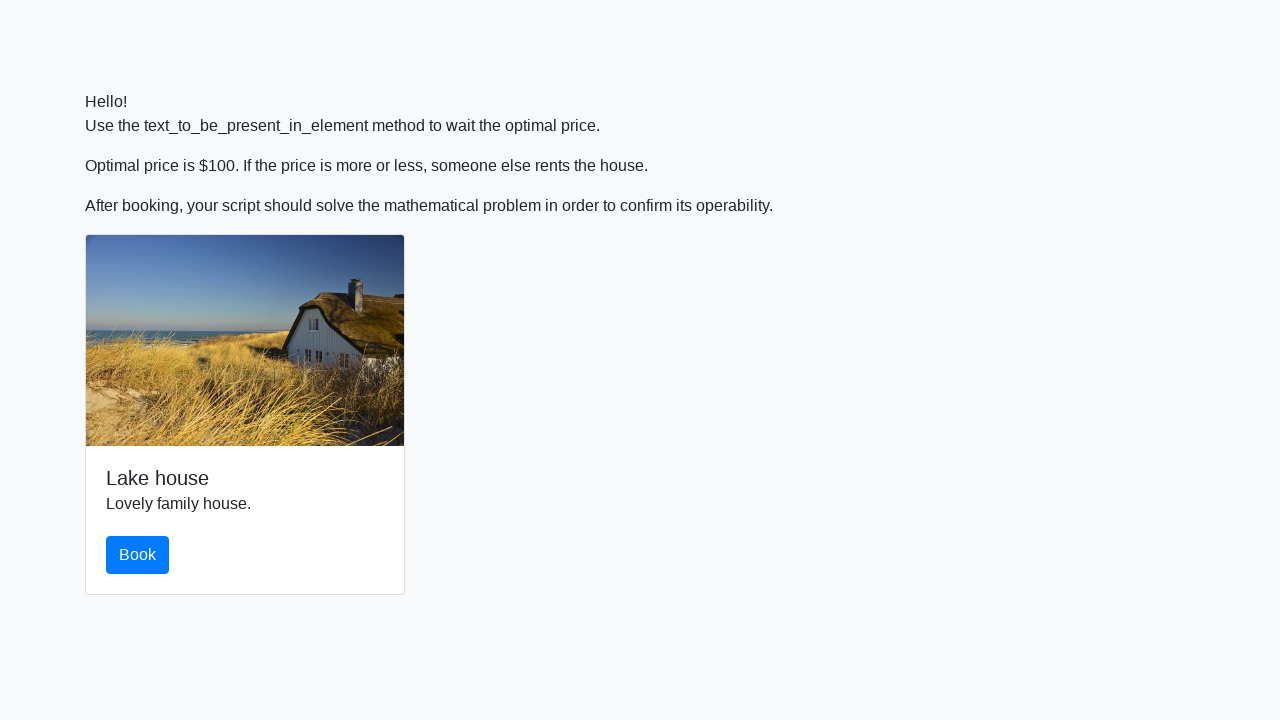

Set up dialog handler to accept alerts
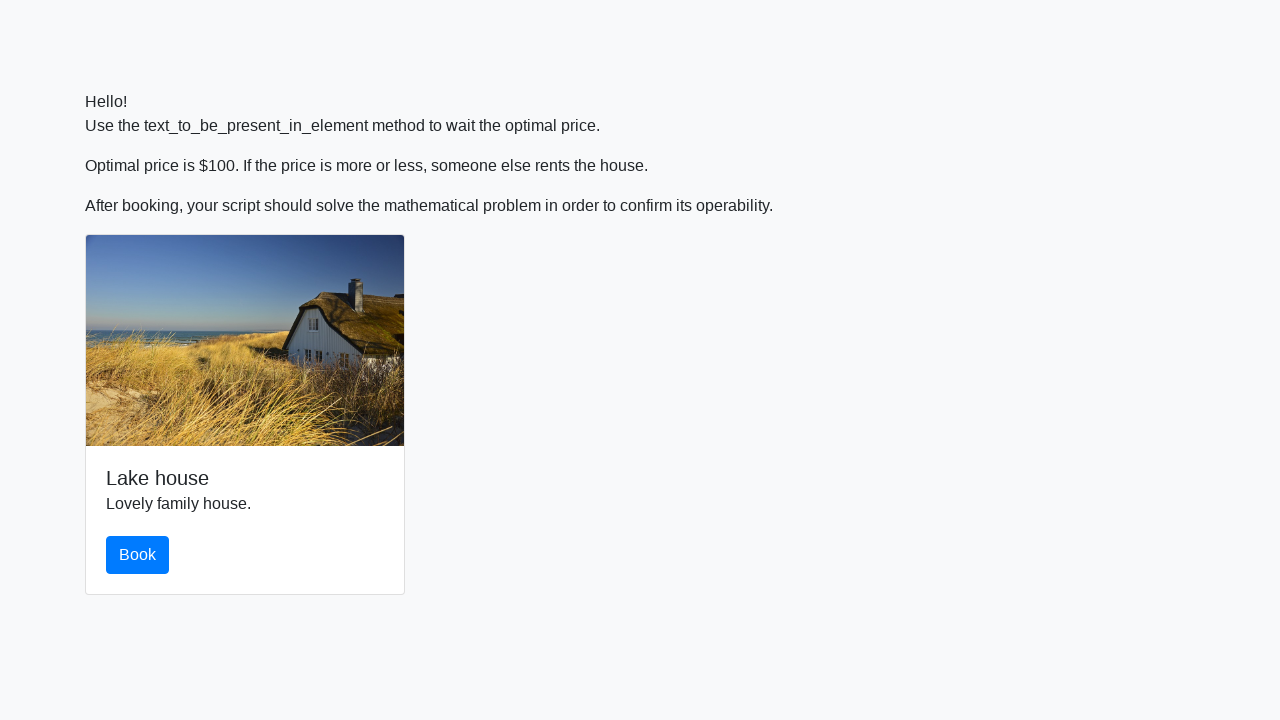

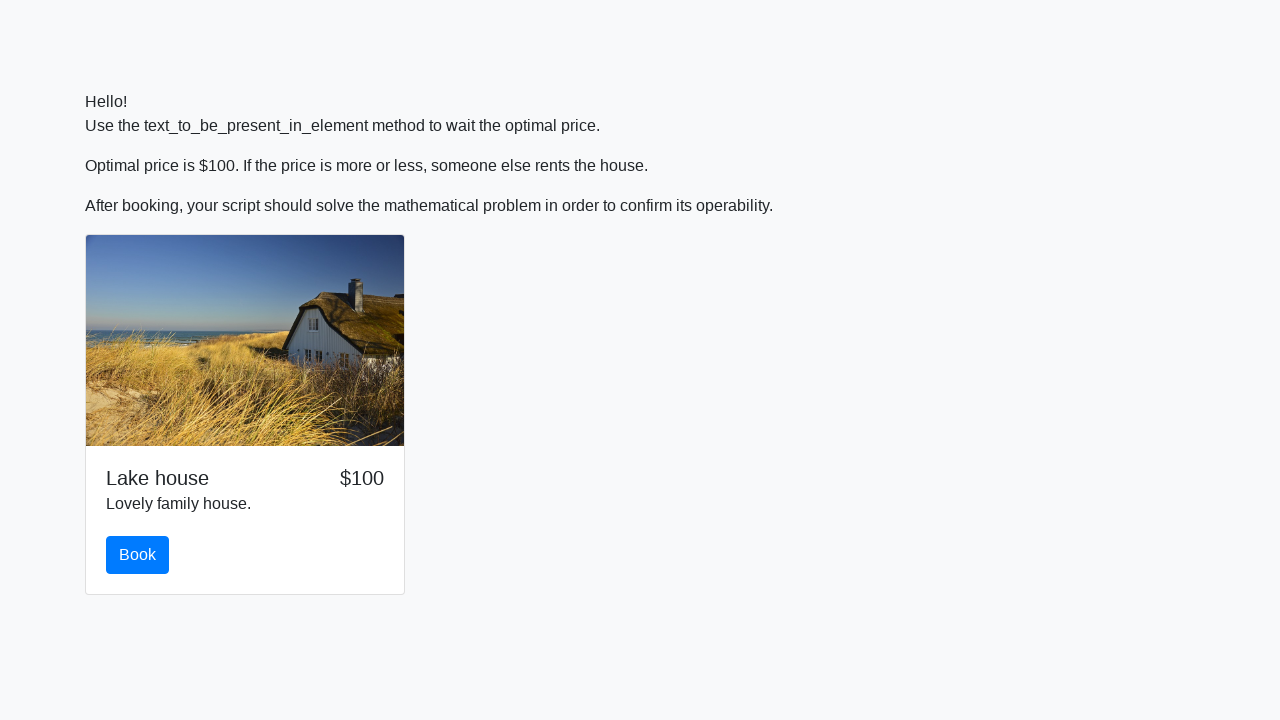